Tests browser back navigation and then navigates to login page

Starting URL: https://javabykiran.com/selenium/admin.html

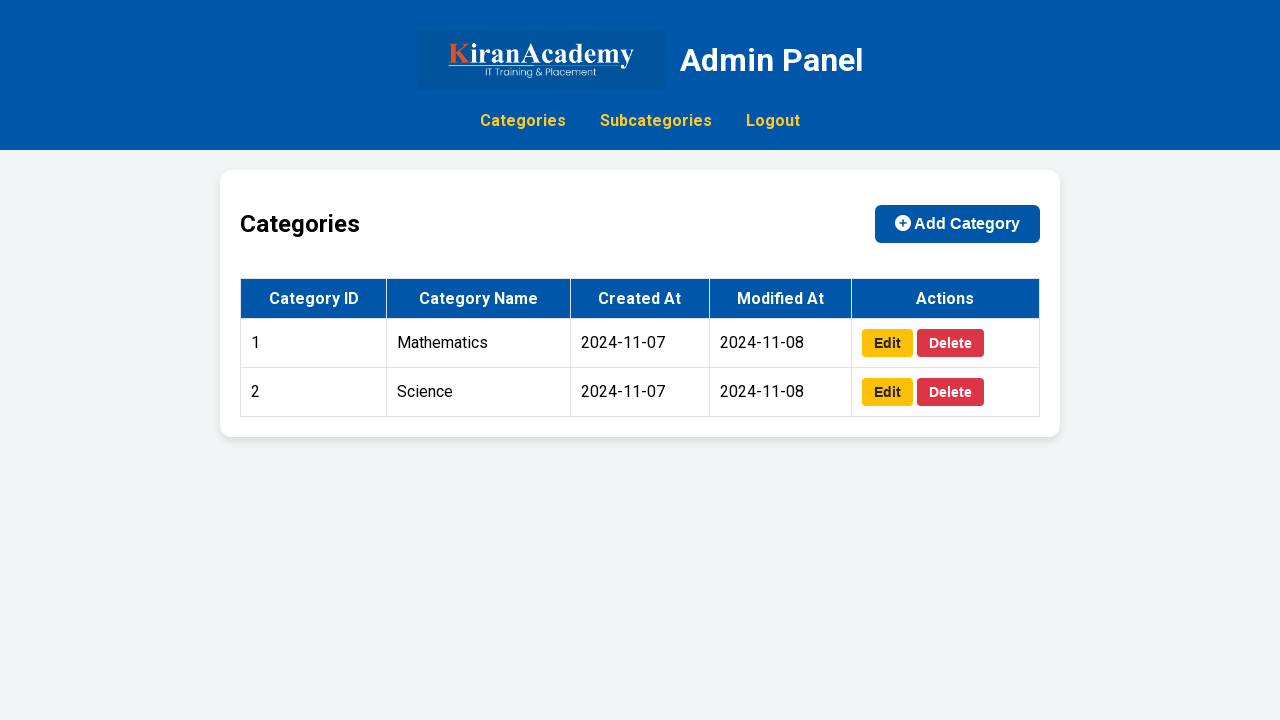

Navigated back using browser back button
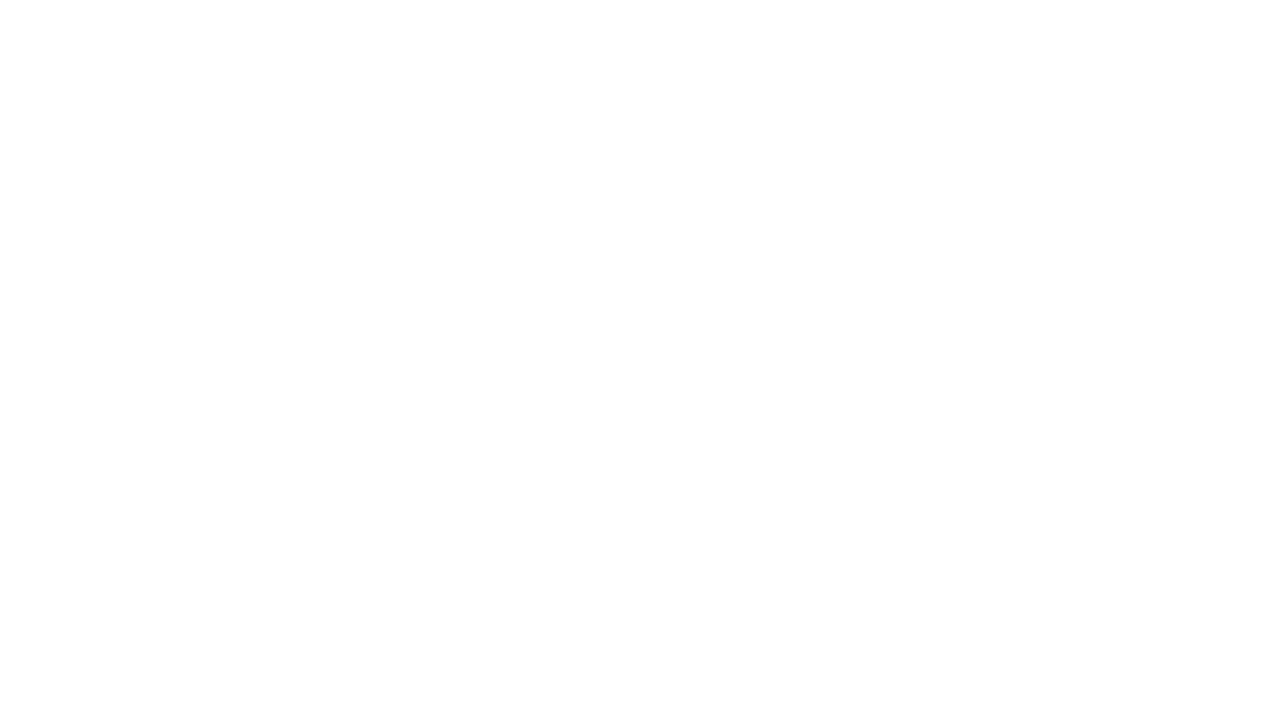

Navigated to login page
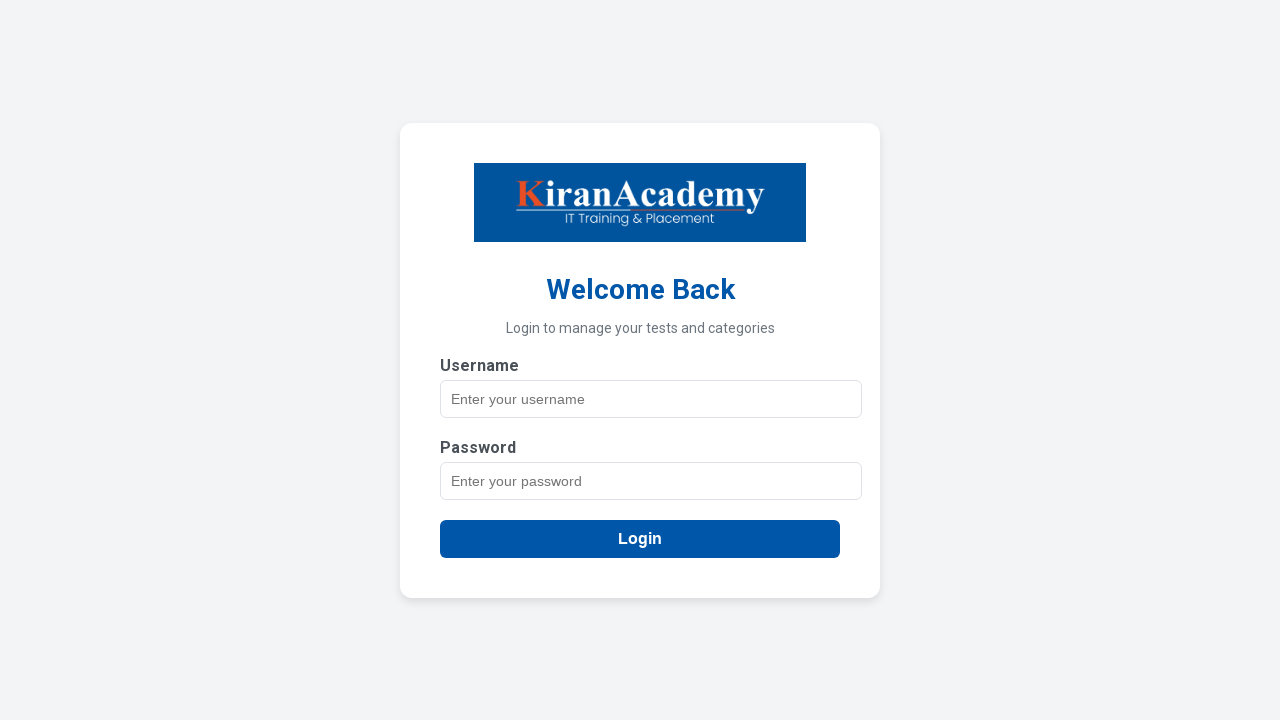

Captured current URL: https://javabykiran.com/selenium/login.html
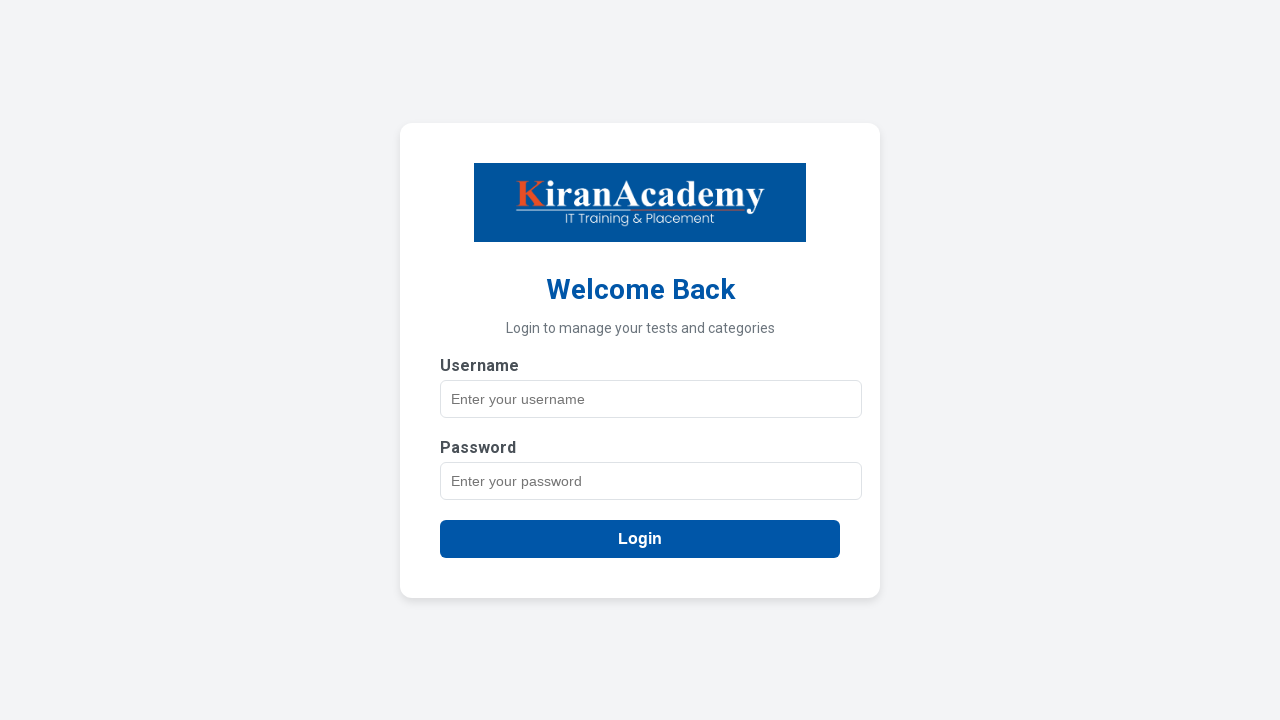

Verified current URL matches expected login page URL
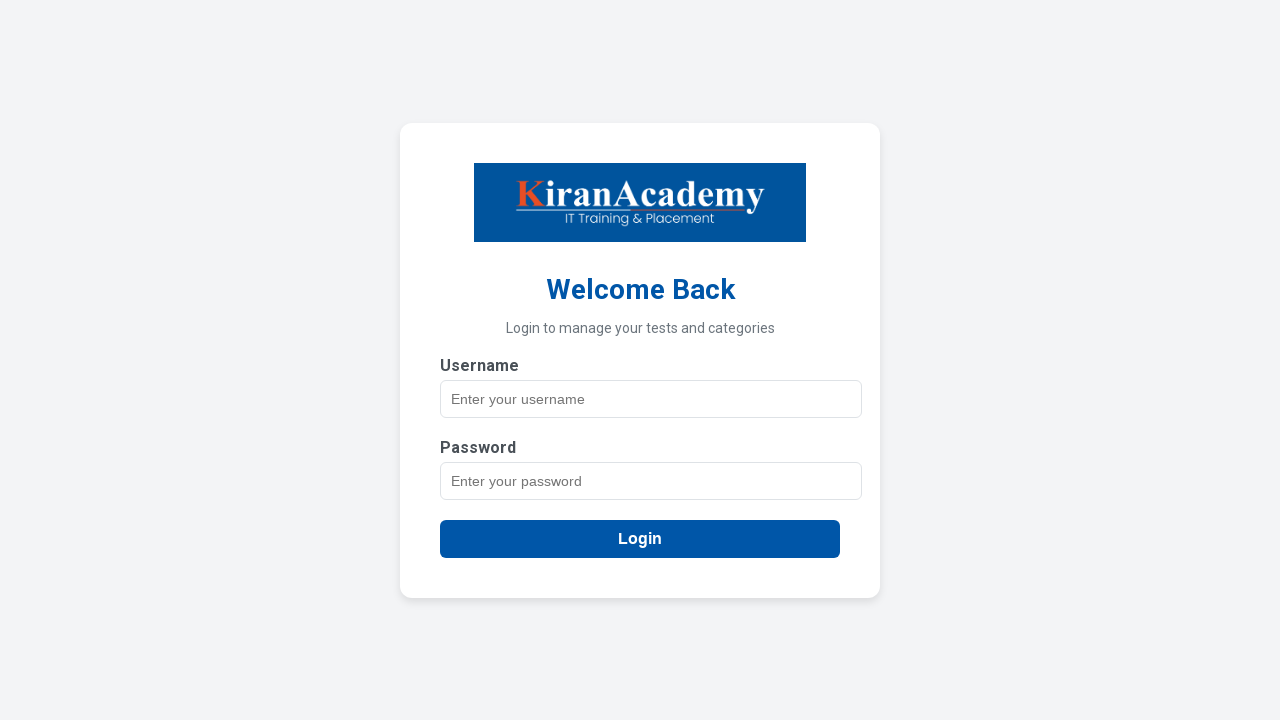

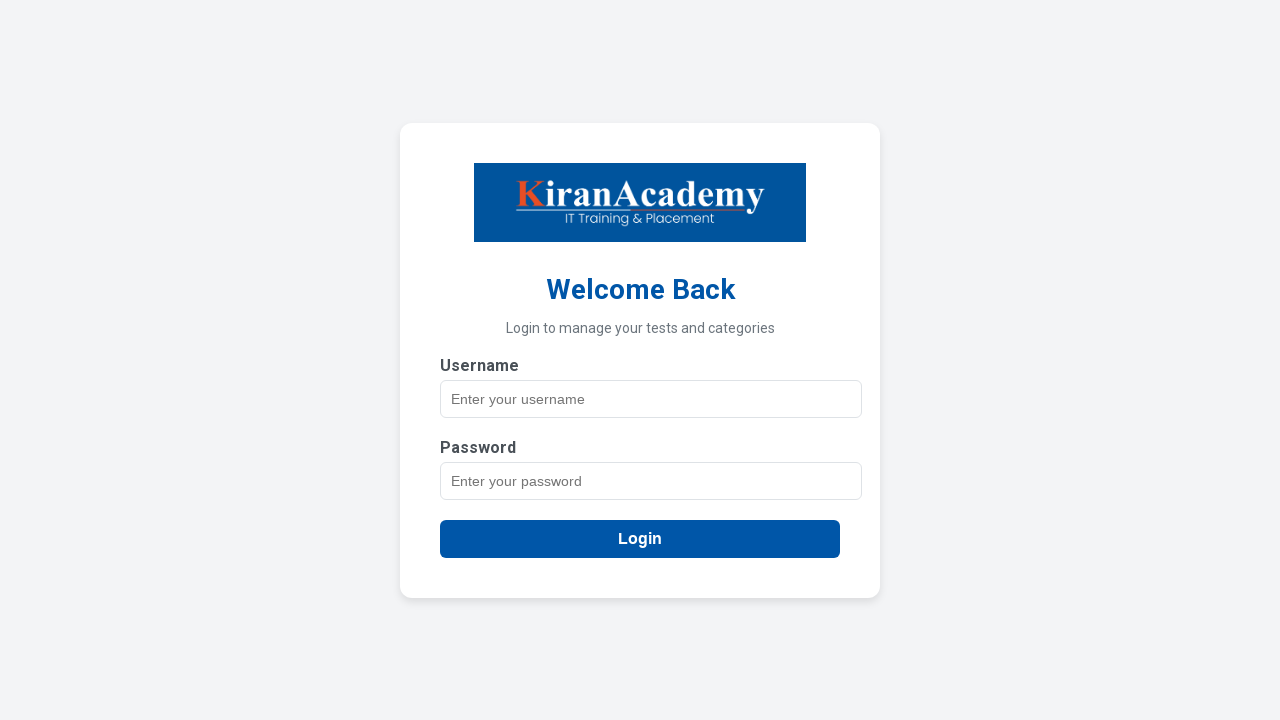